Navigates to Walmart homepage and verifies the page loads successfully

Starting URL: https://www.walmart.com/

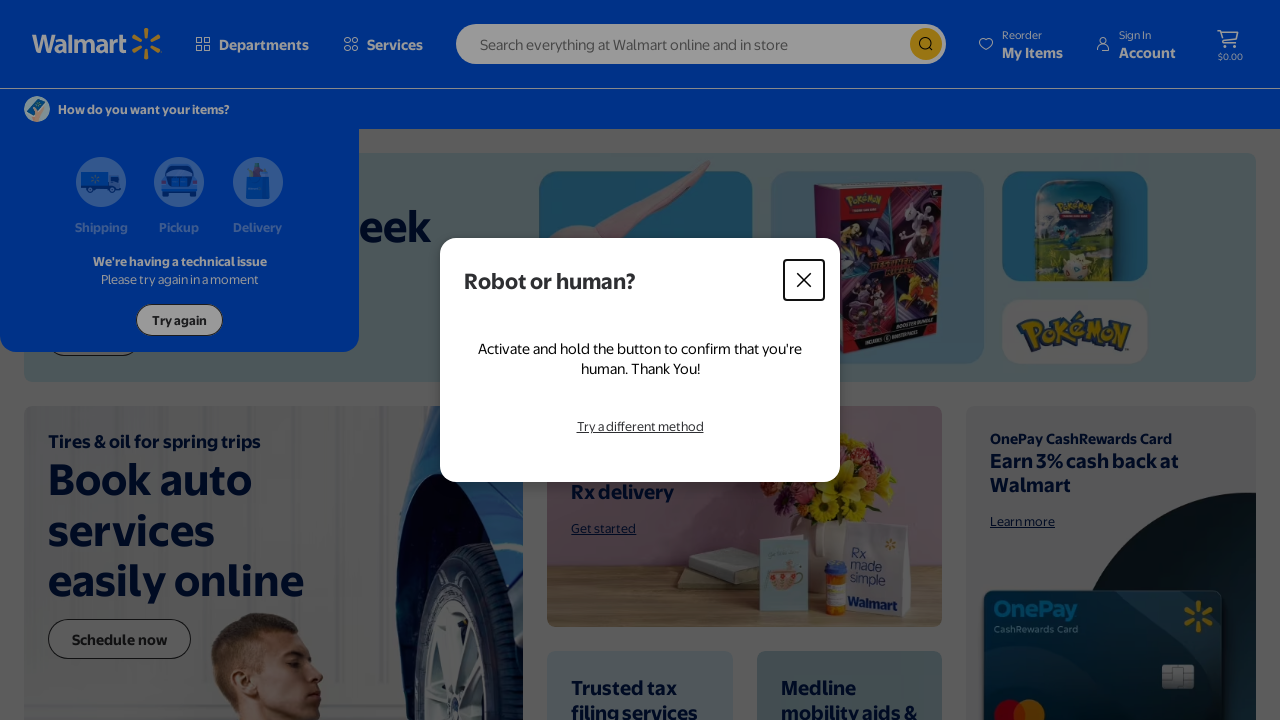

Waited for page to reach domcontentloaded state
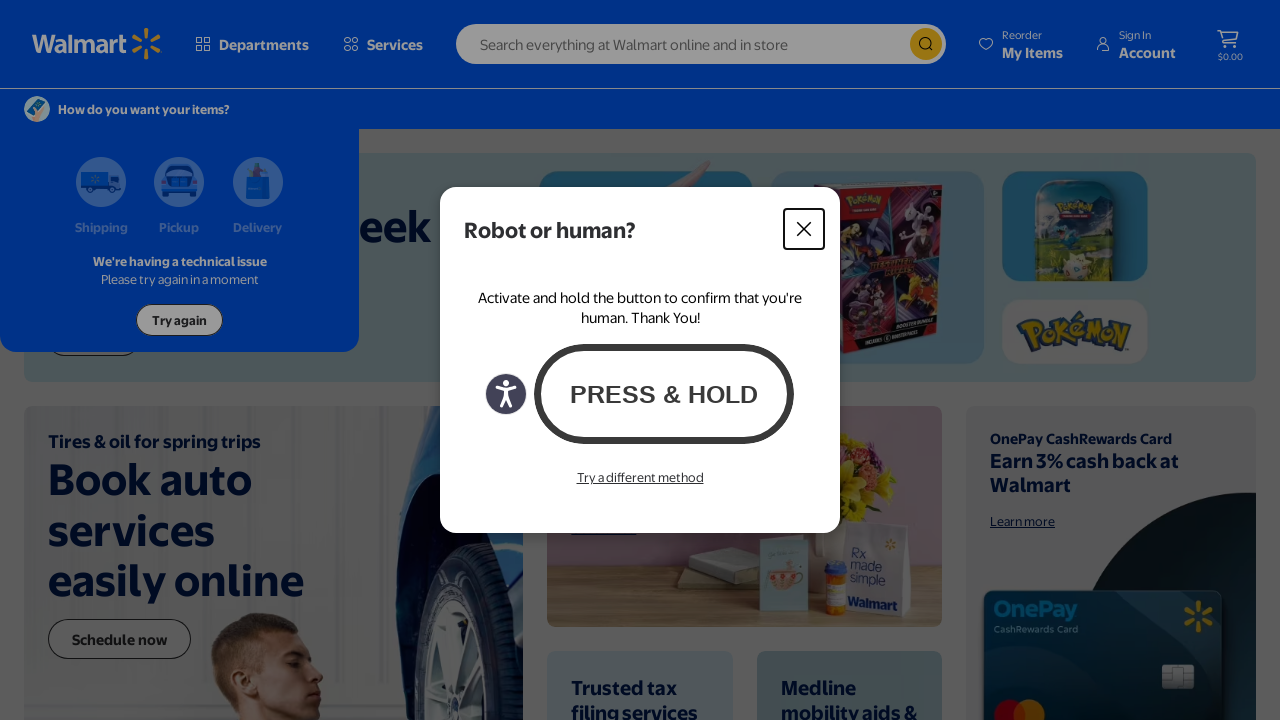

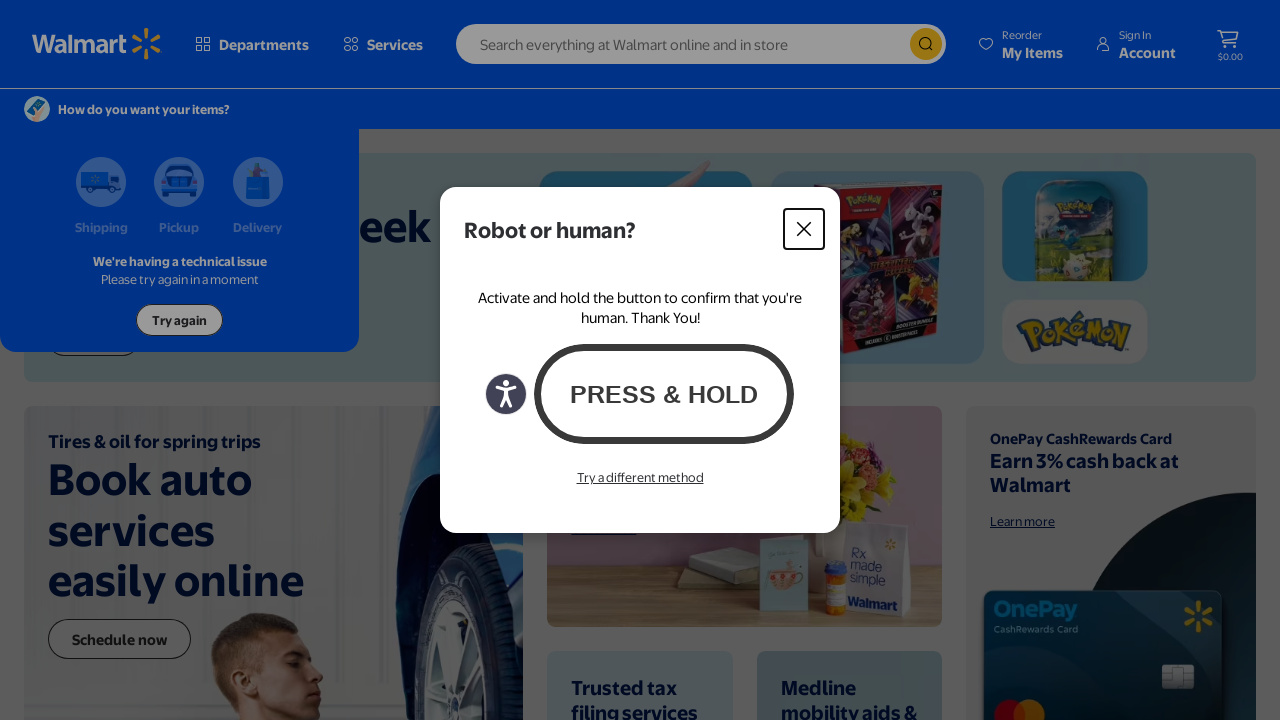